Tests a registration form by navigating to the demo site and filling in the first name and last name fields

Starting URL: http://demo.automationtesting.in/Register.html

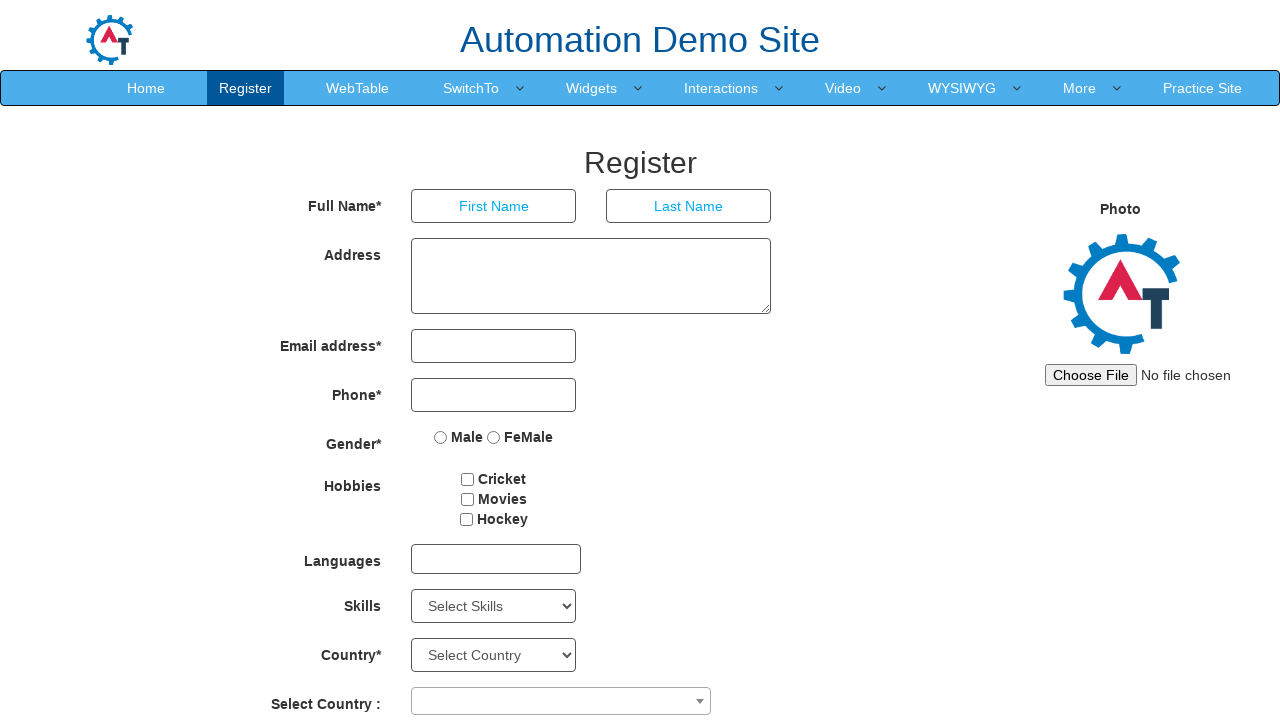

Navigated to registration form page
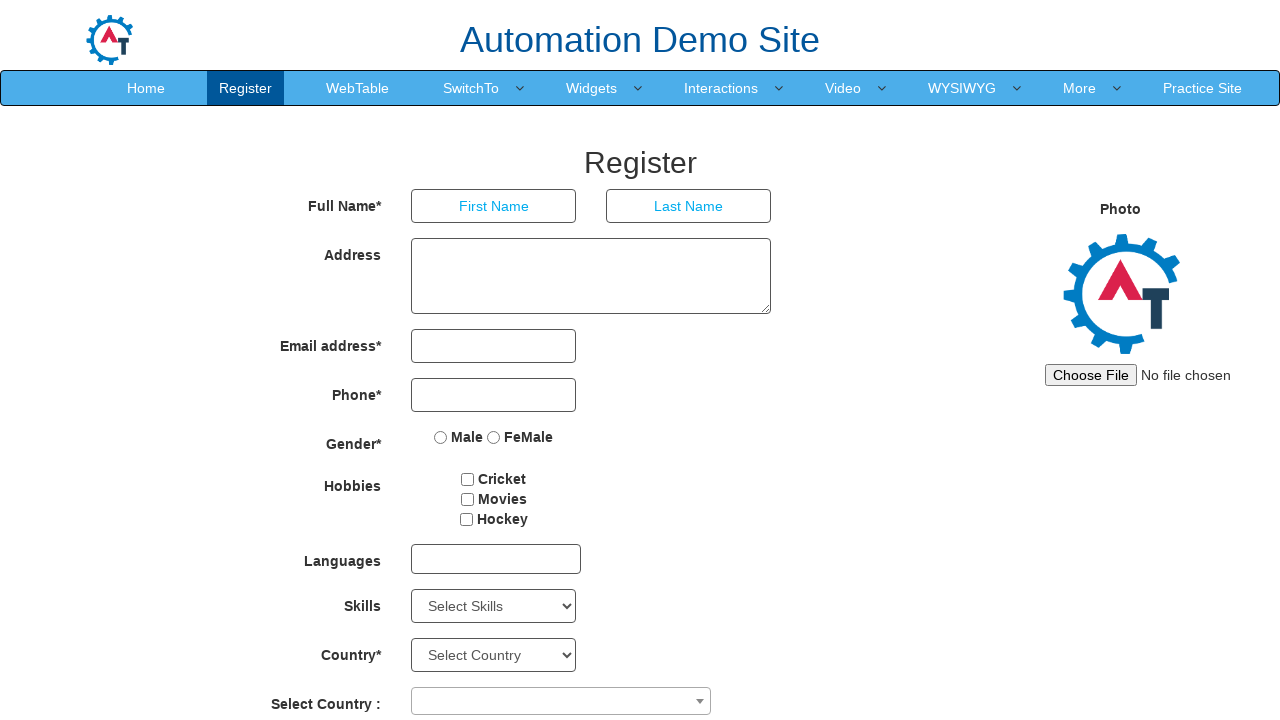

Filled first name field with 'Tom' on input[placeholder='First Name']
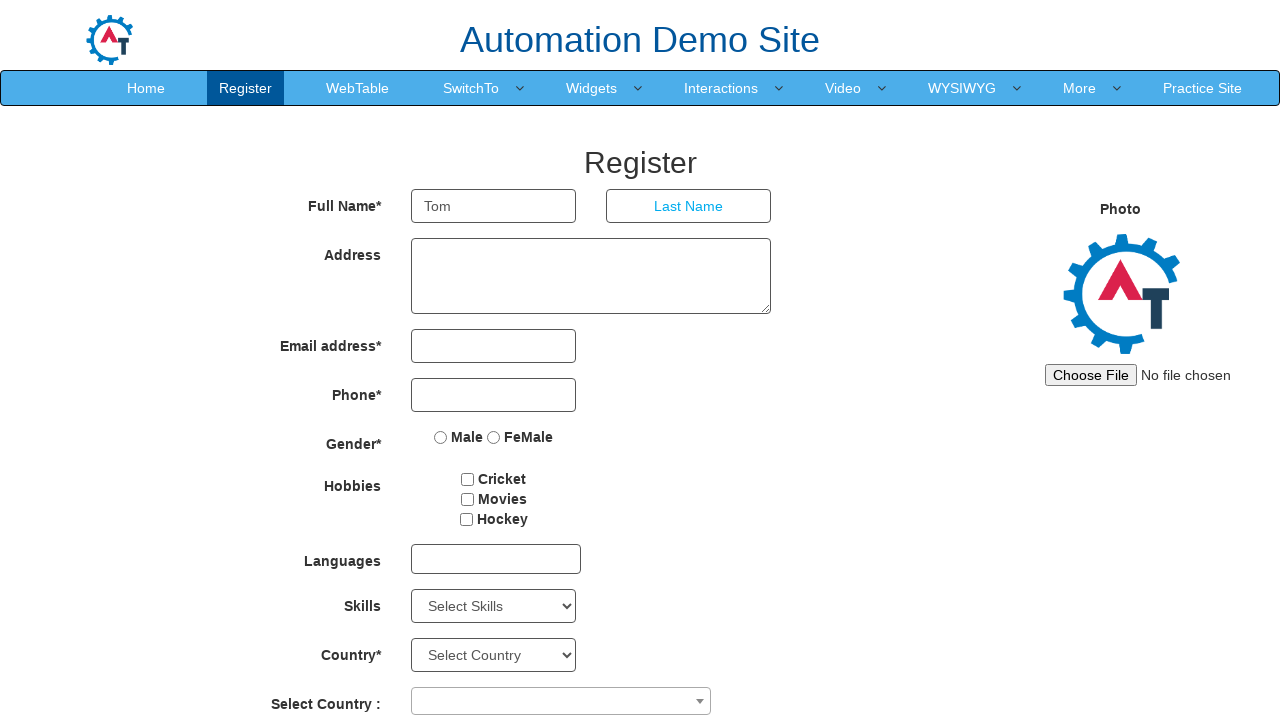

Filled last name field with 'Jerry' on input[placeholder='Last Name']
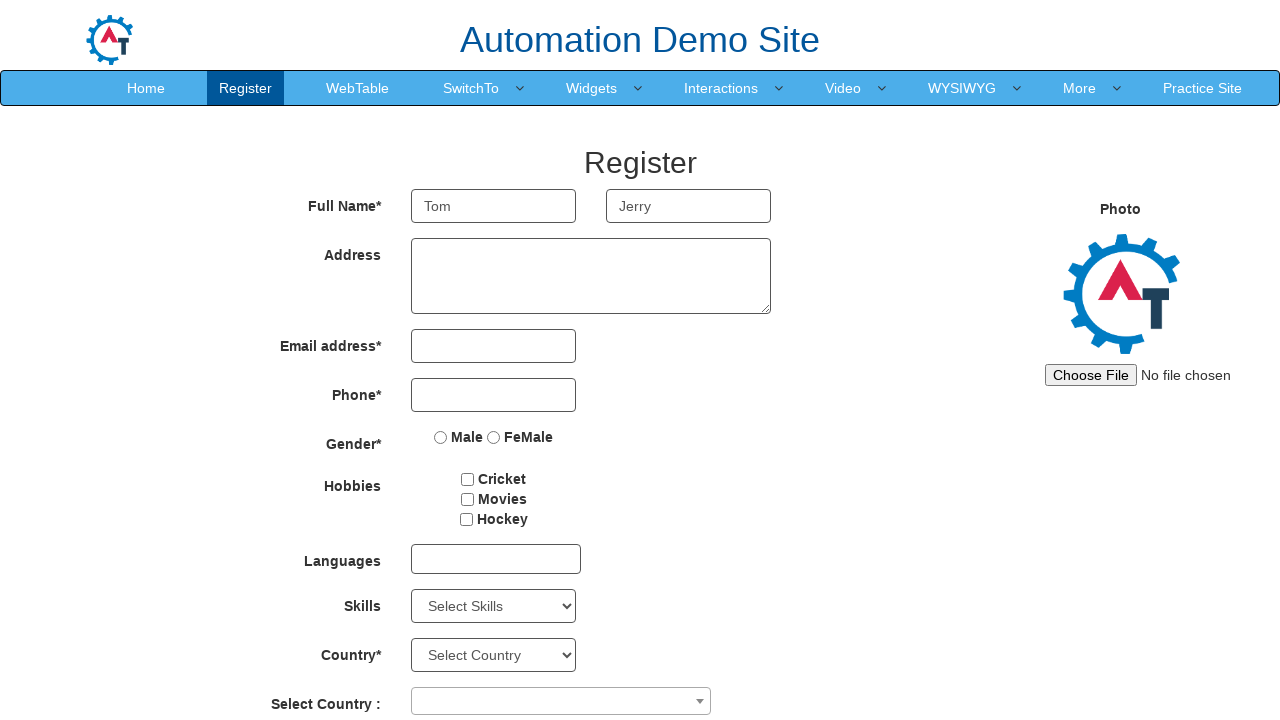

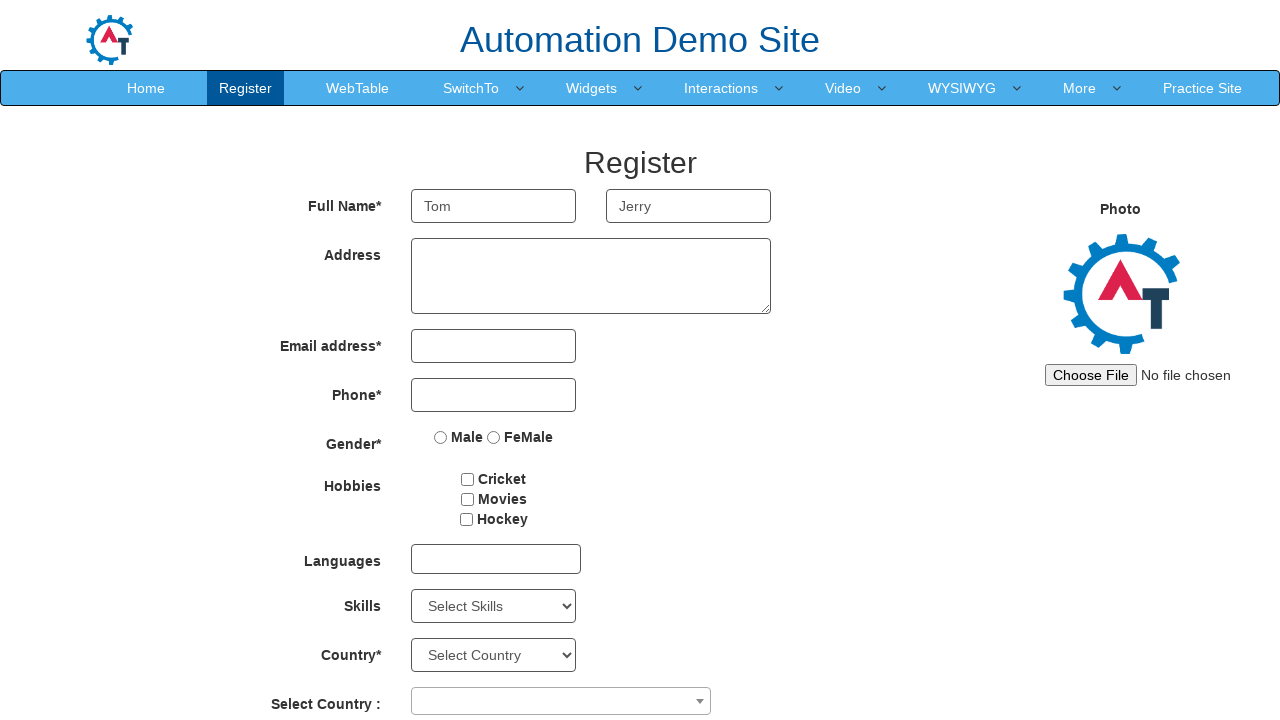